Tests that clicking on alternating sentences in the selectable list changes their color, verifying selection functionality.

Starting URL: https://demoqa.com/

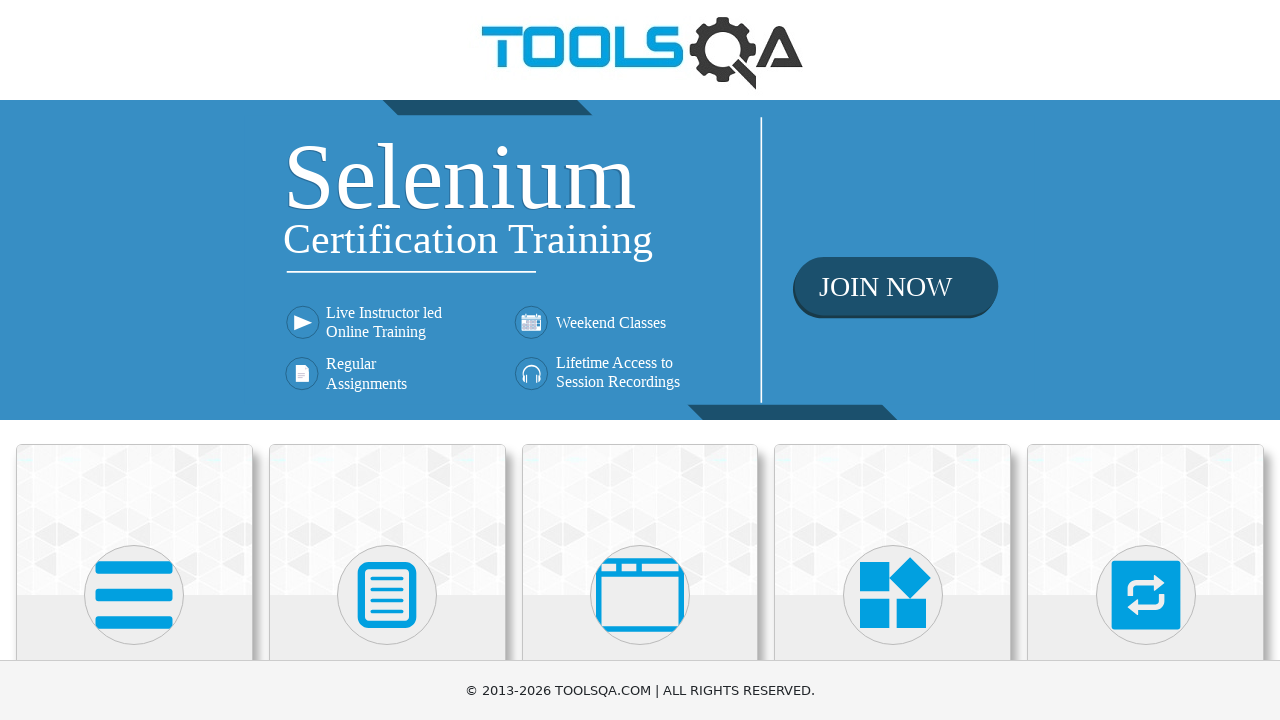

Clicked on Interactions category card at (1146, 360) on text=Interactions
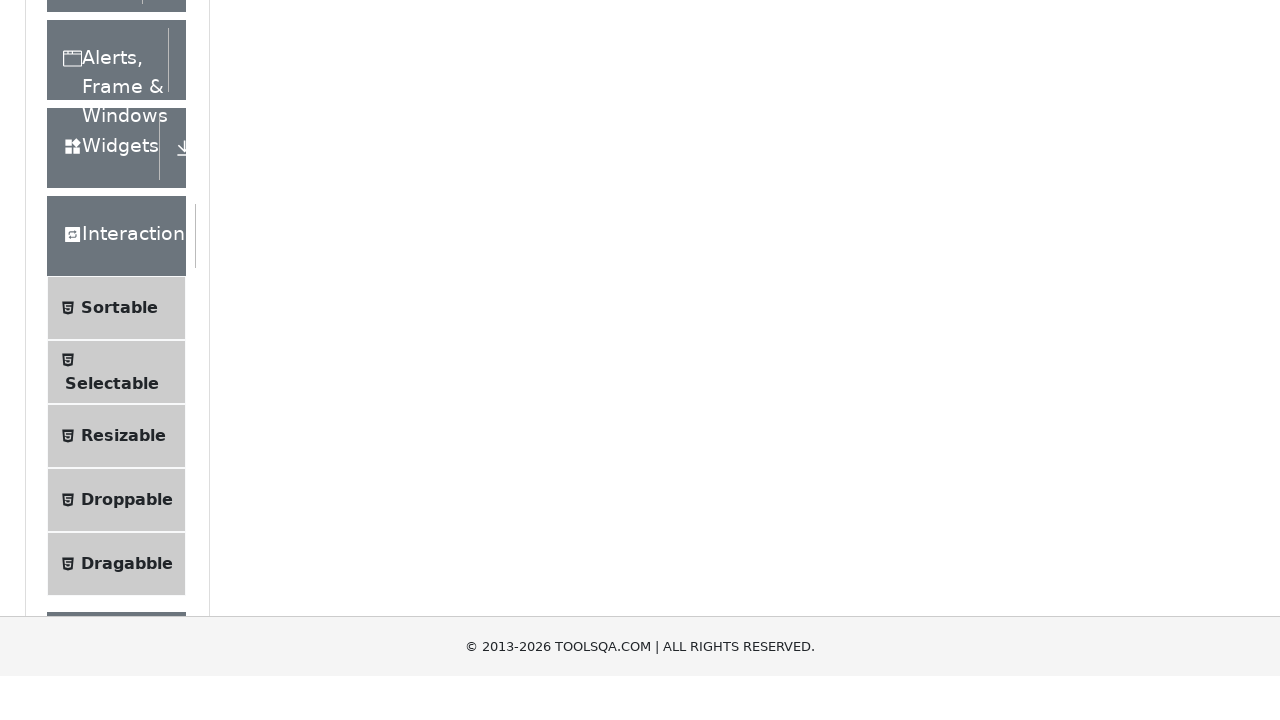

Clicked on Selectable in the left panel menu at (112, 360) on text=Selectable
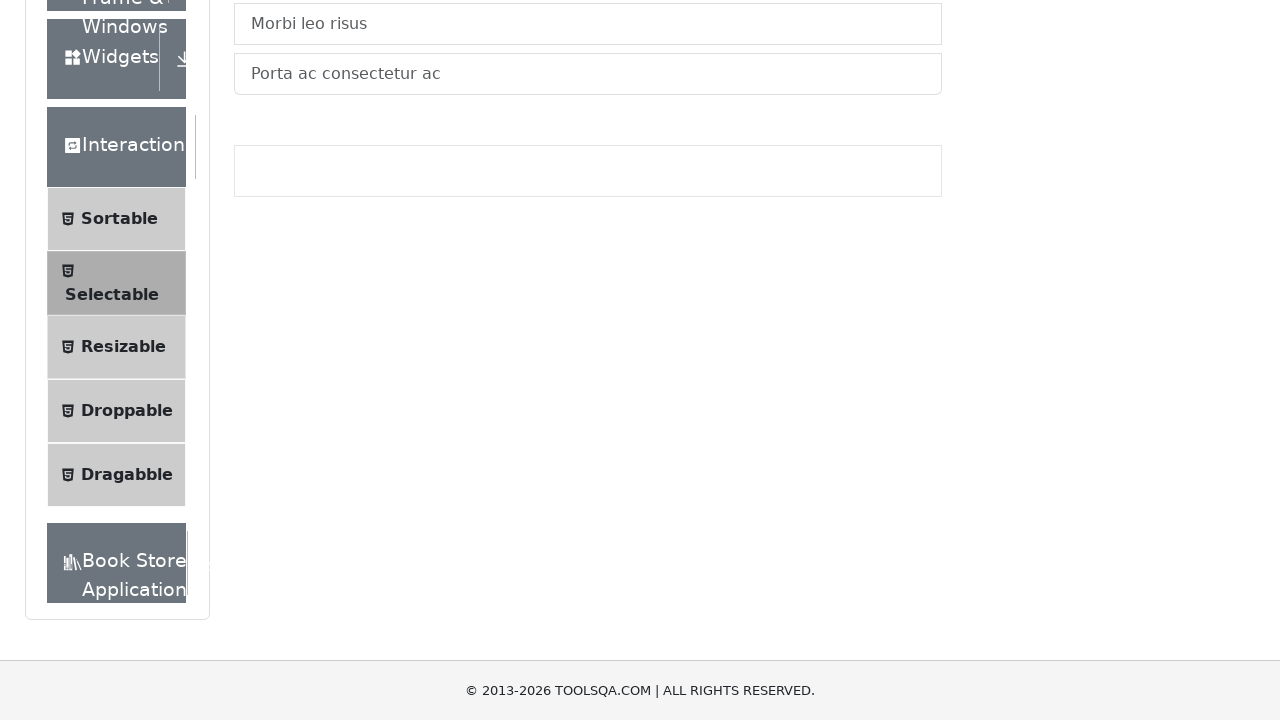

Clicked on List tab to ensure it is active at (264, 244) on #demo-tab-list
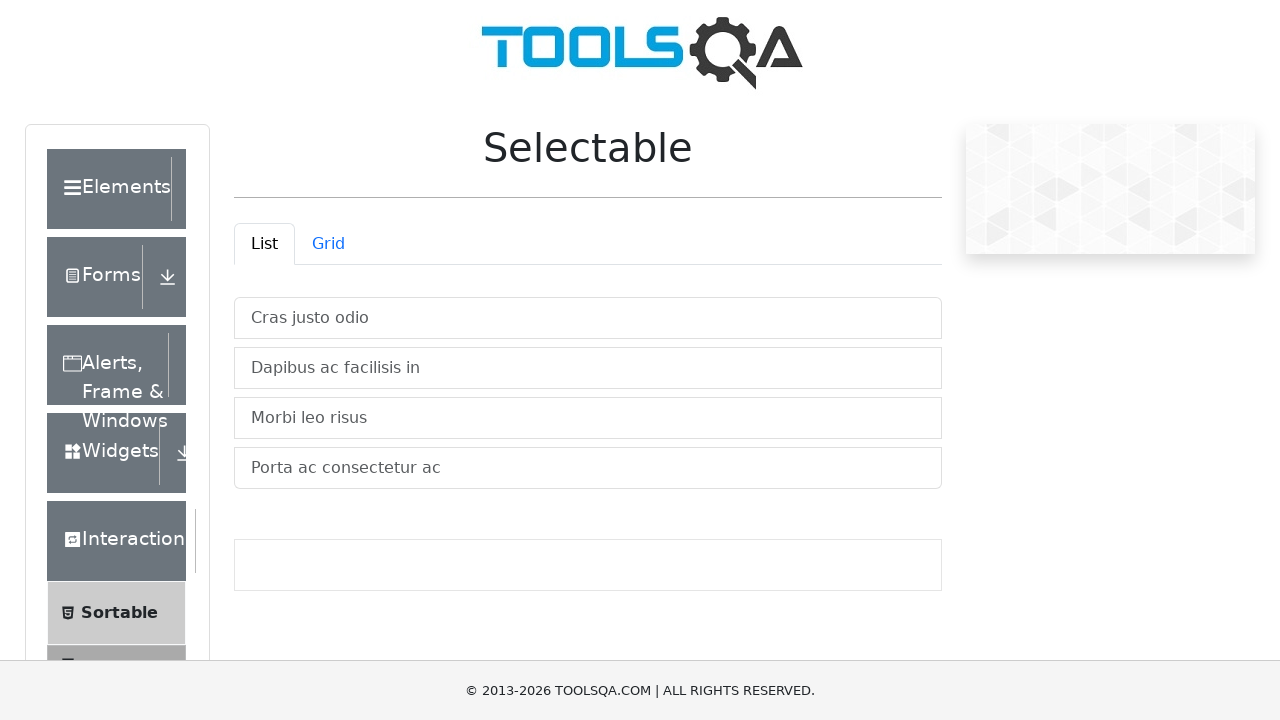

Clicked on first list item (index 0) to select it at (588, 318) on #verticalListContainer .list-group-item >> nth=0
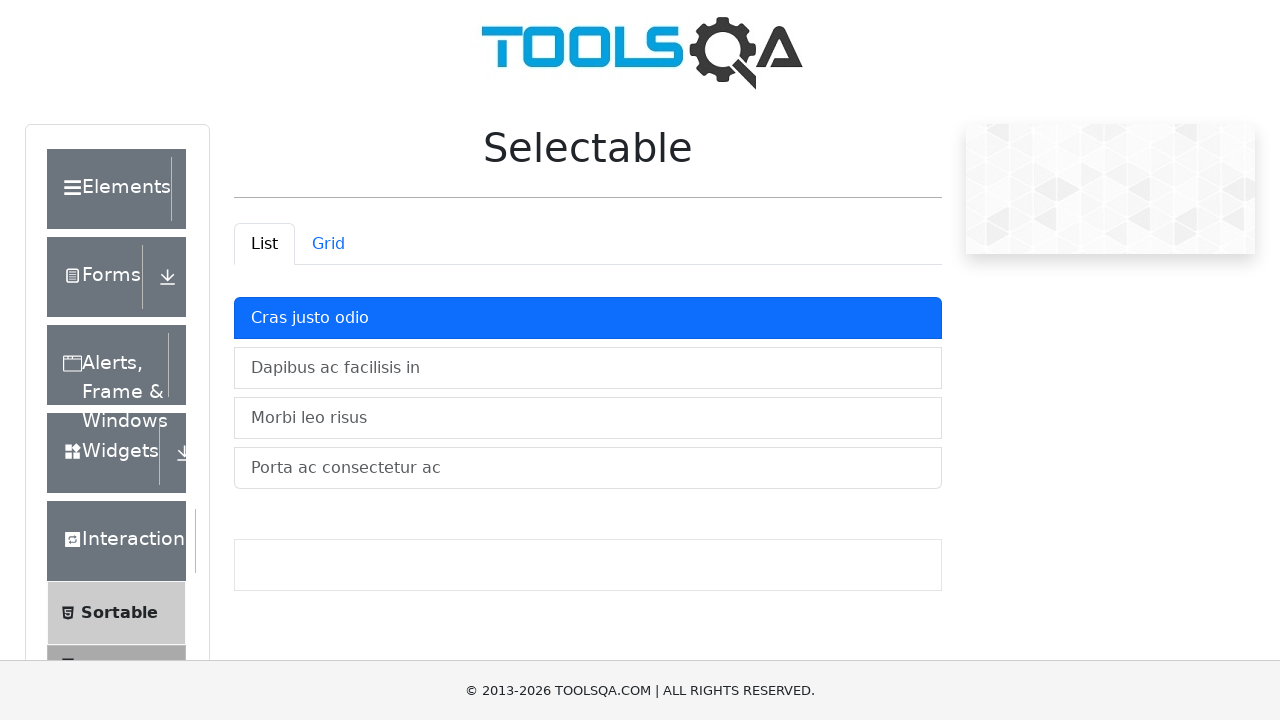

Clicked on third list item (index 2) to select it and verify color changes at (588, 418) on #verticalListContainer .list-group-item >> nth=2
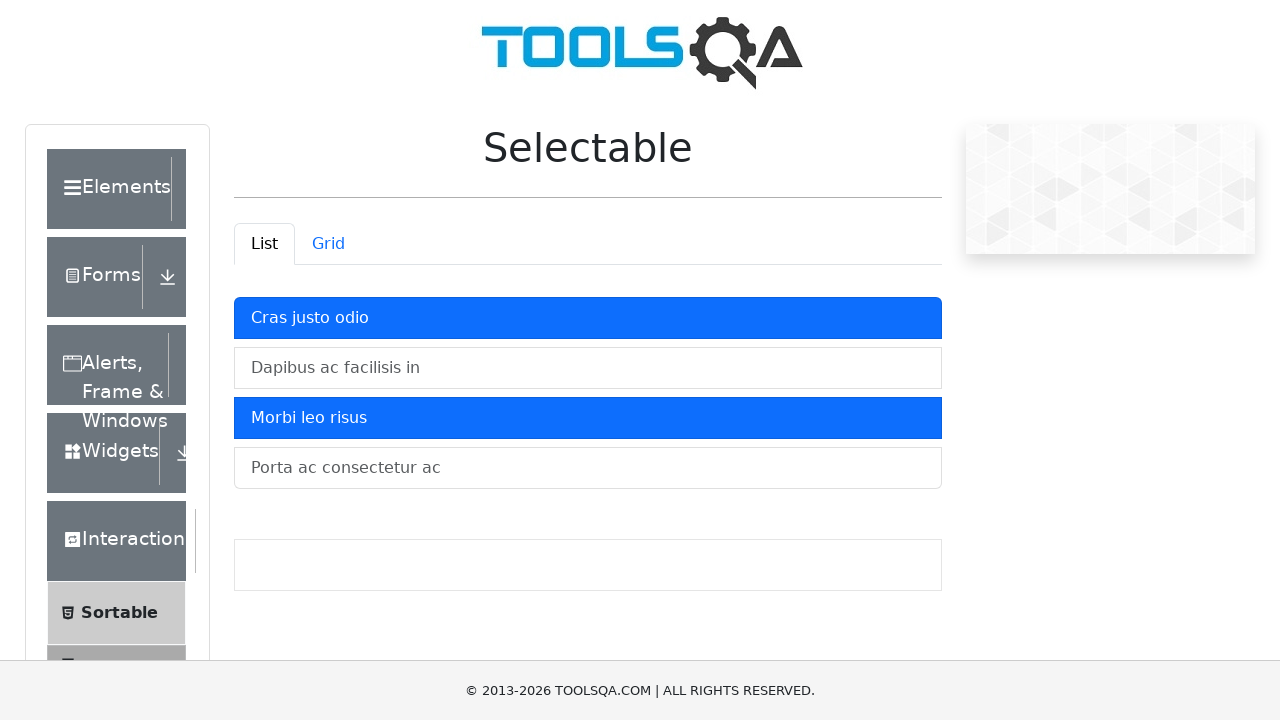

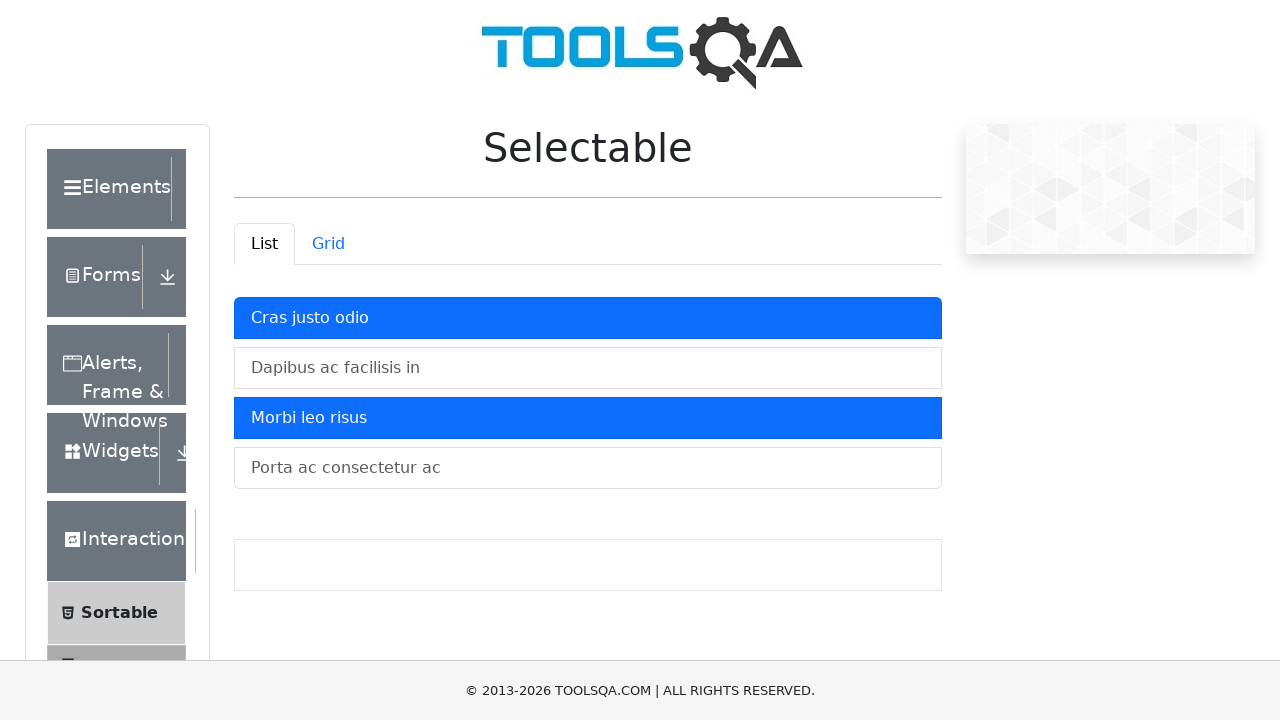